Switches to an iframe and verifies content inside the frame

Starting URL: https://demoqa.com/frames

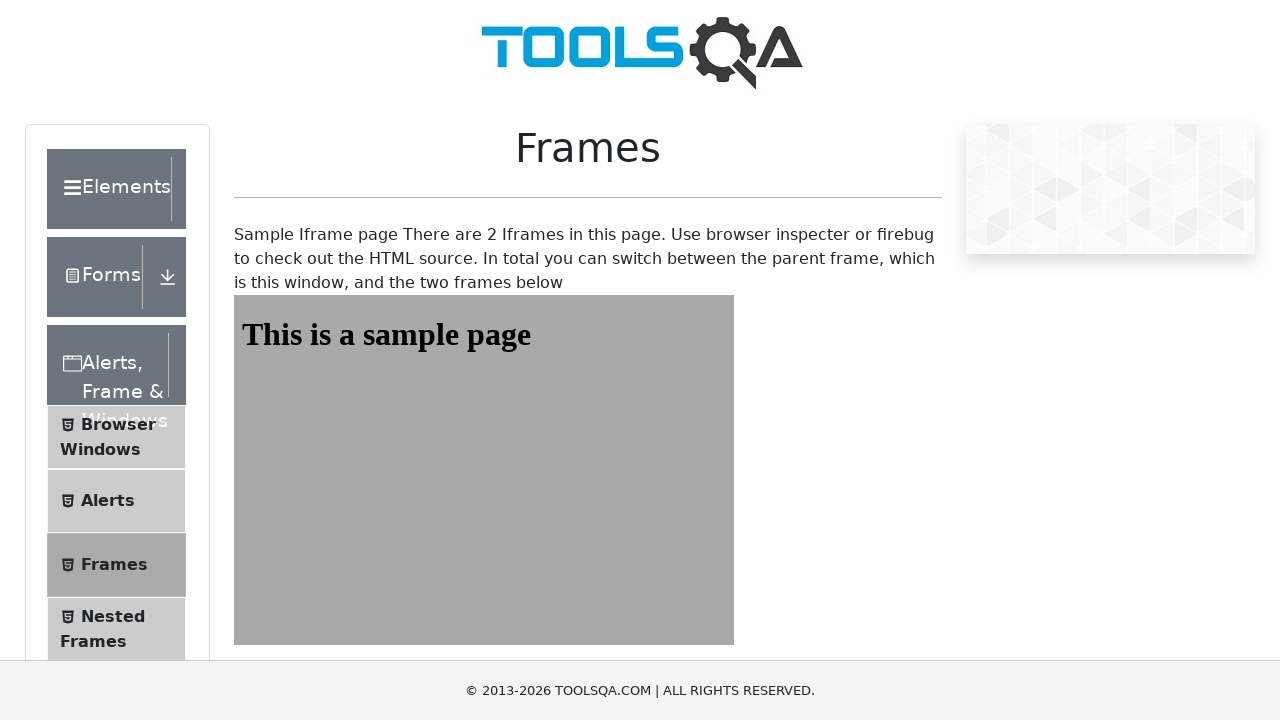

Navigated to https://demoqa.com/frames
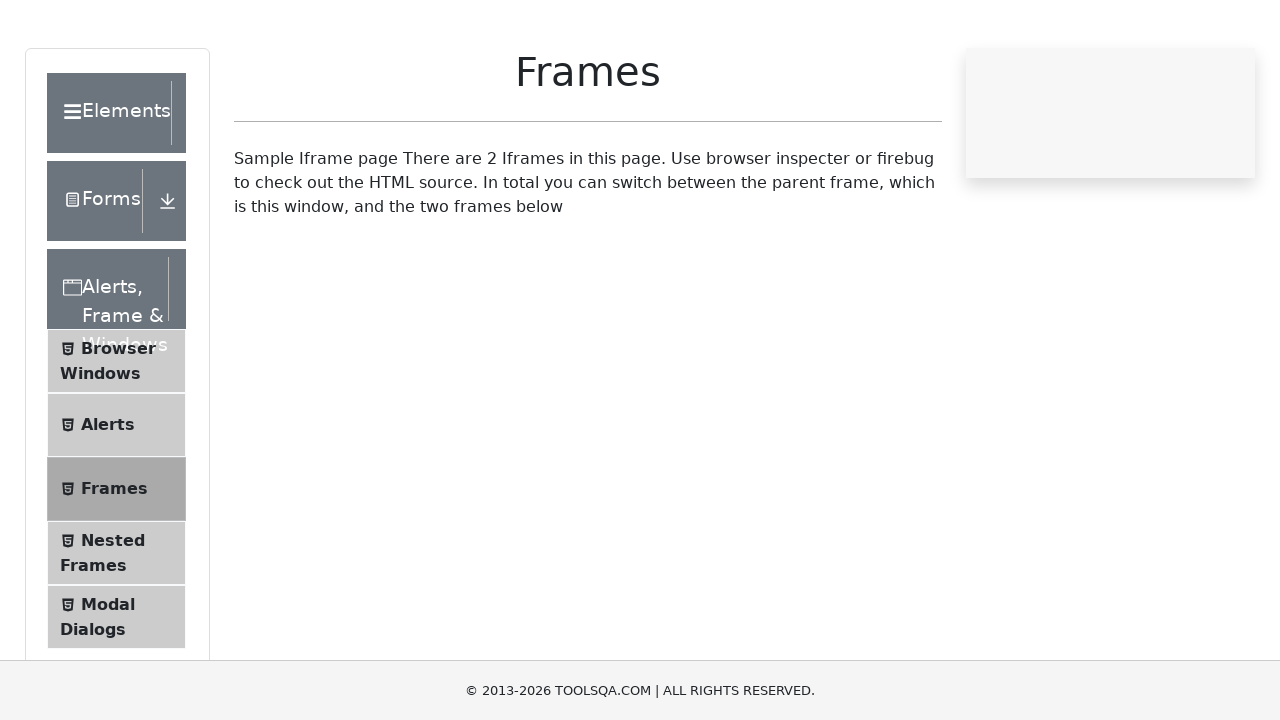

Located iframe with id 'frame1'
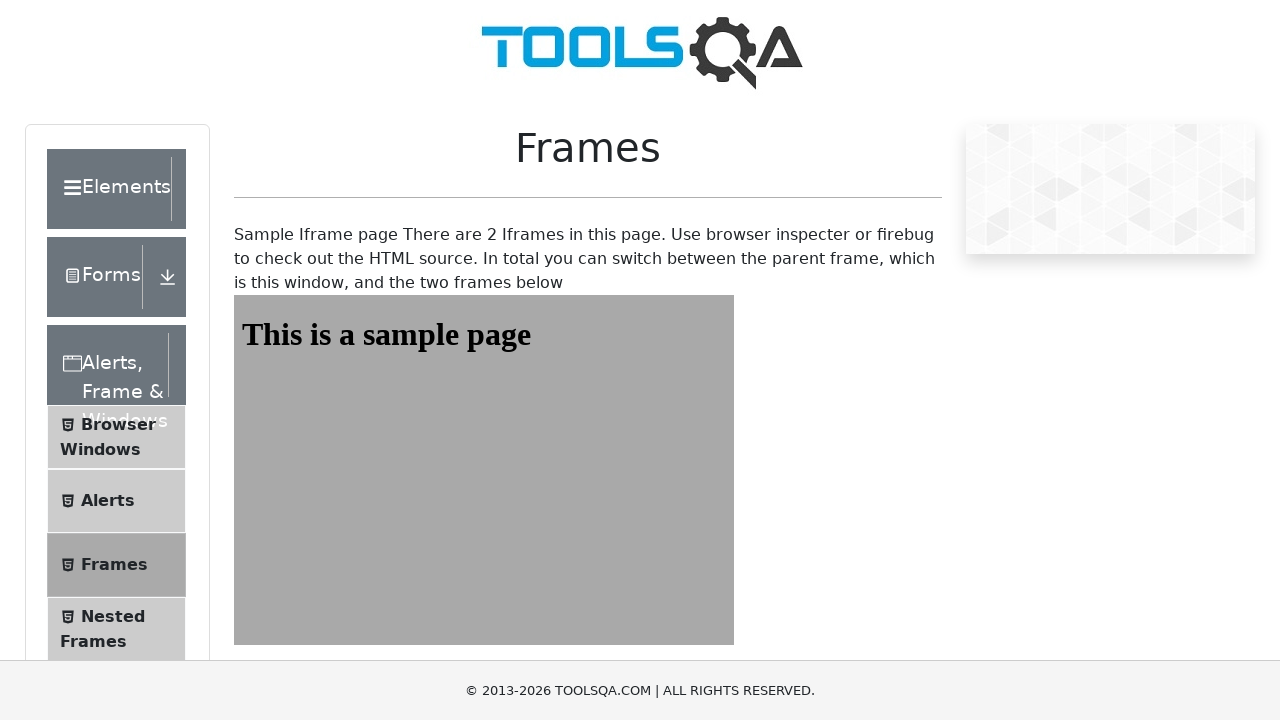

Extracted text content from sampleHeading element inside iframe
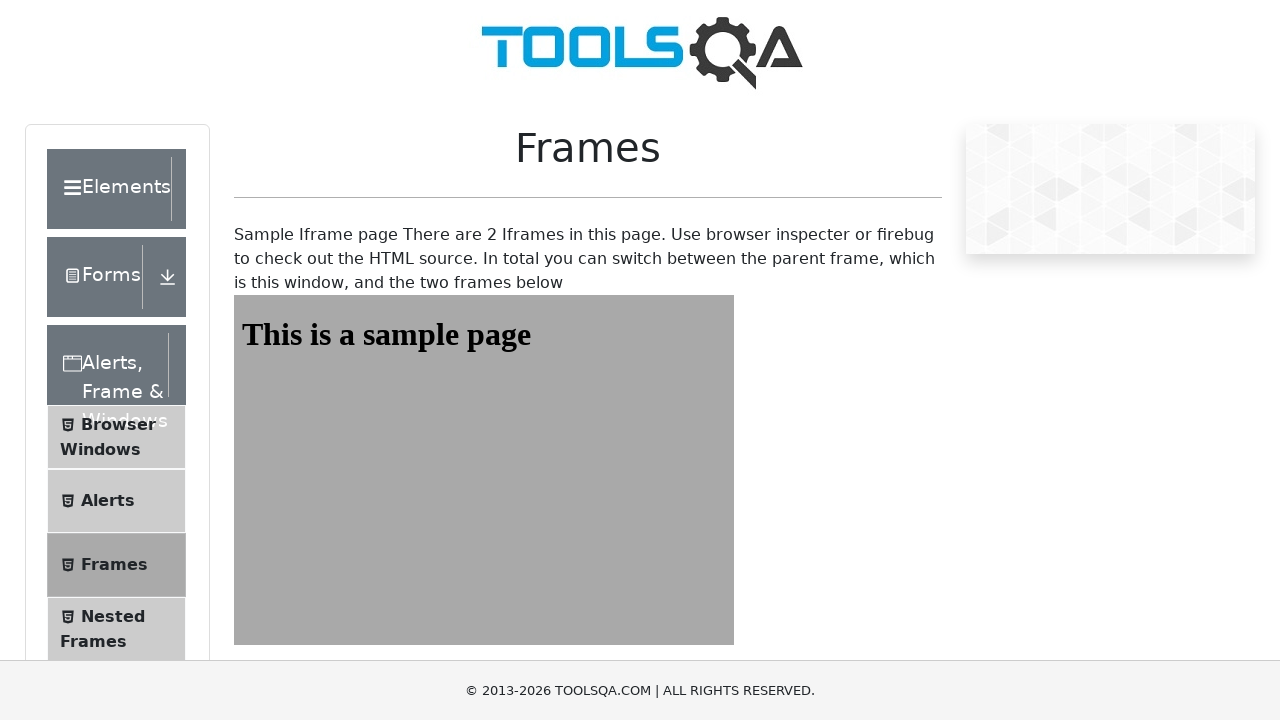

Verified that 'This is a sample page' text is present in iframe content
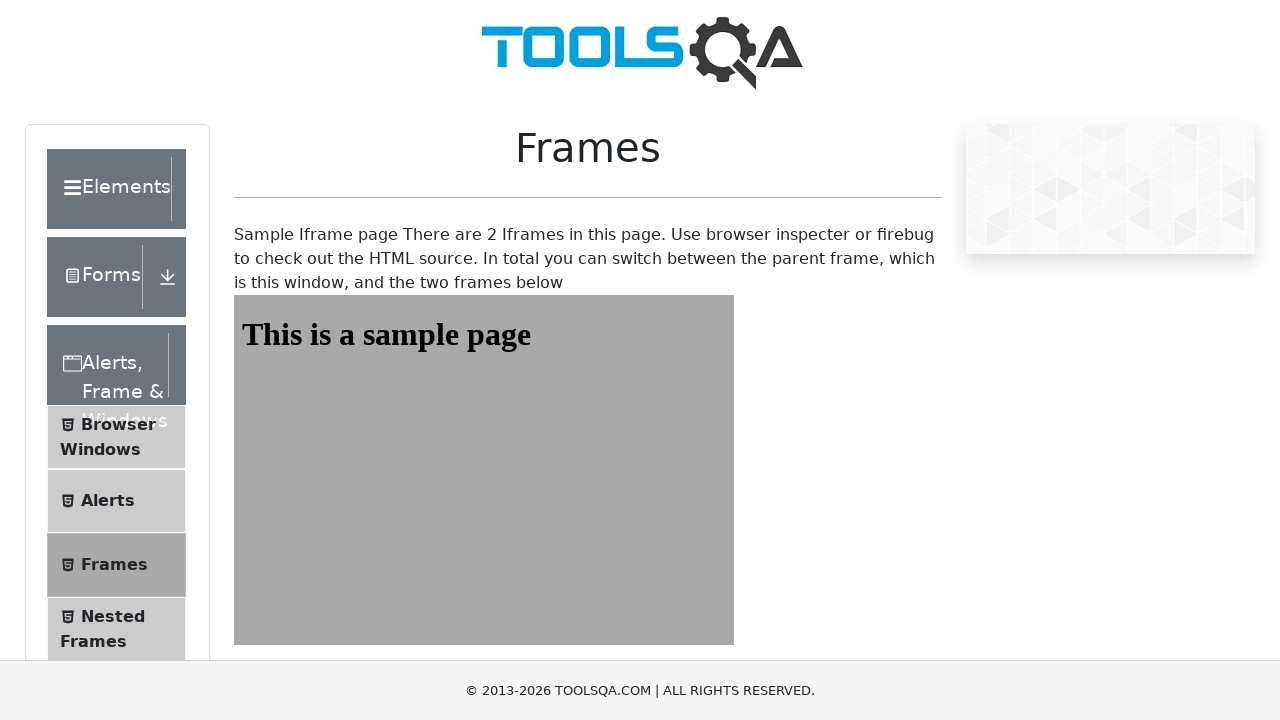

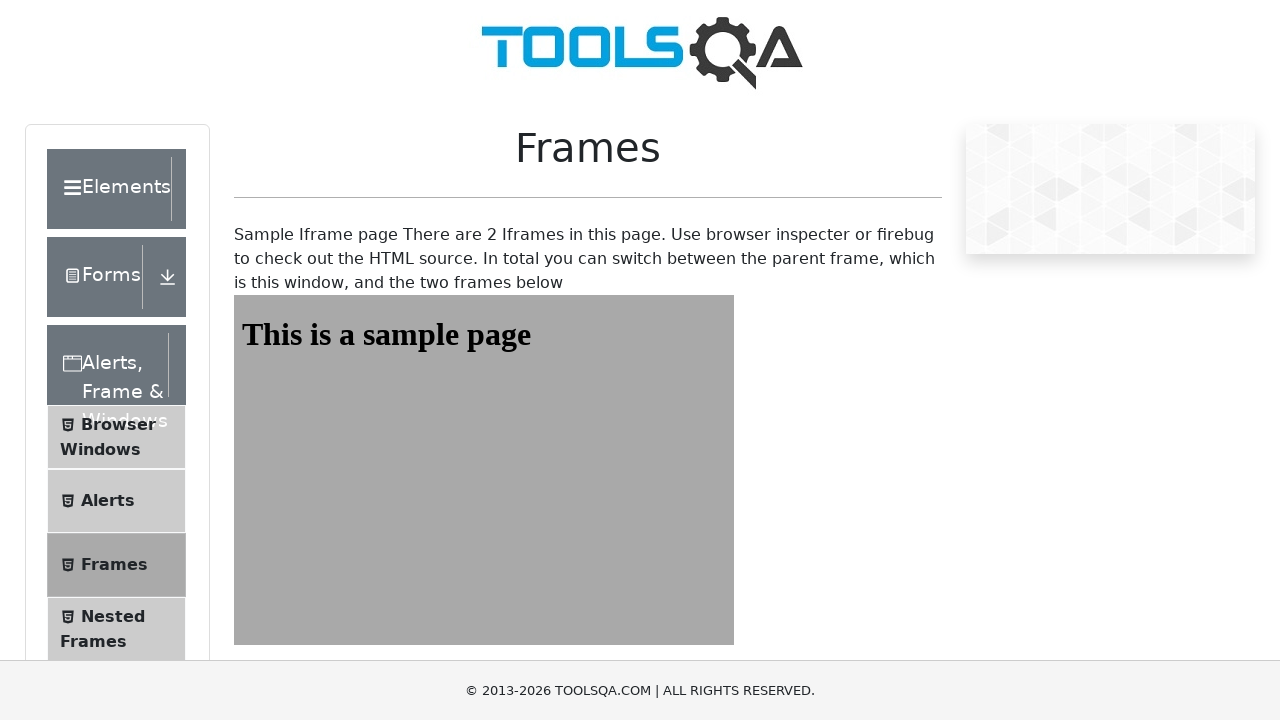